Tests a calculator web form by entering two numbers, selecting the Multiply operation, and verifying the product result is displayed correctly.

Starting URL: https://demoselsite.azurewebsites.net/WebForm1.aspx

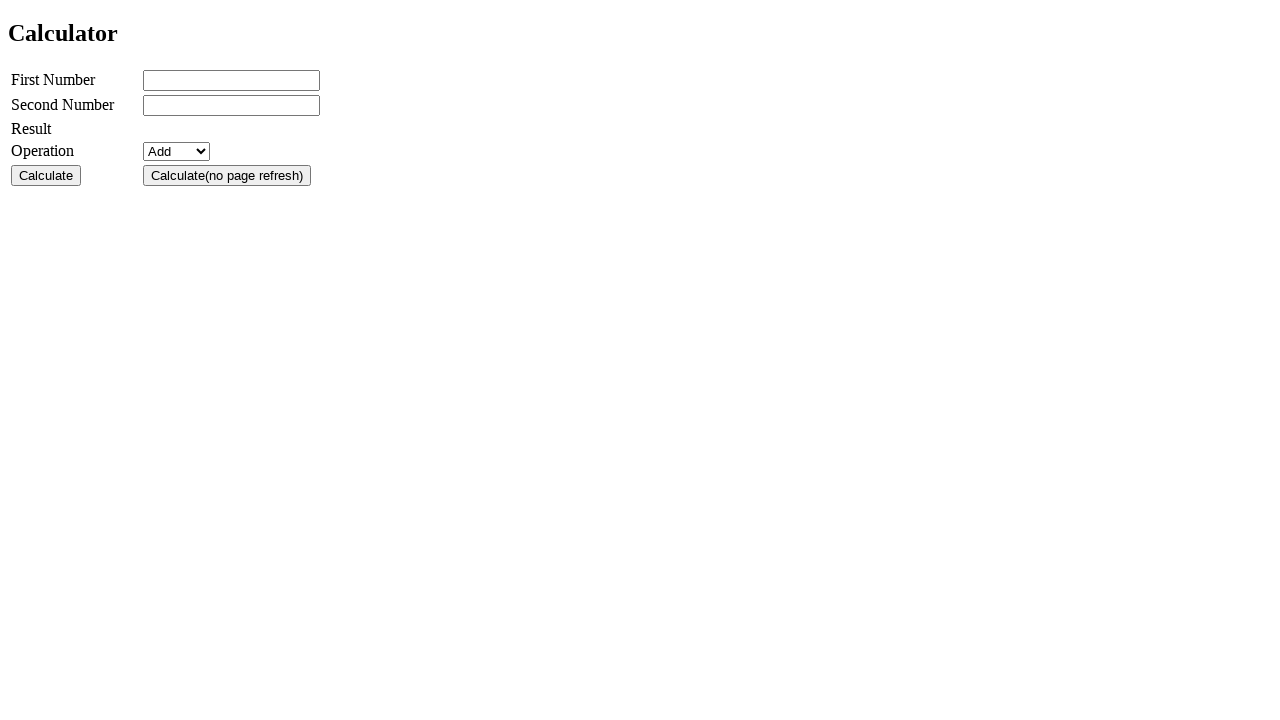

Entered 100 in the first number field on input#txtno1
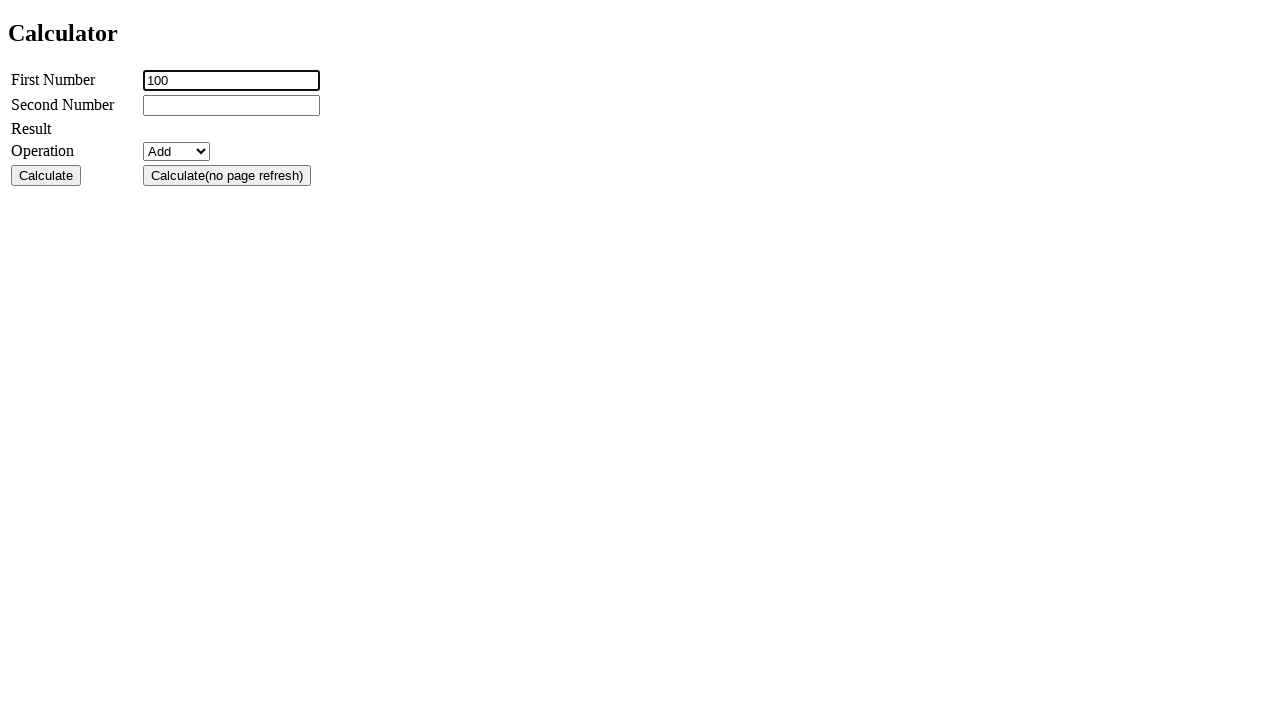

Entered 2 in the second number field on input#txtno2
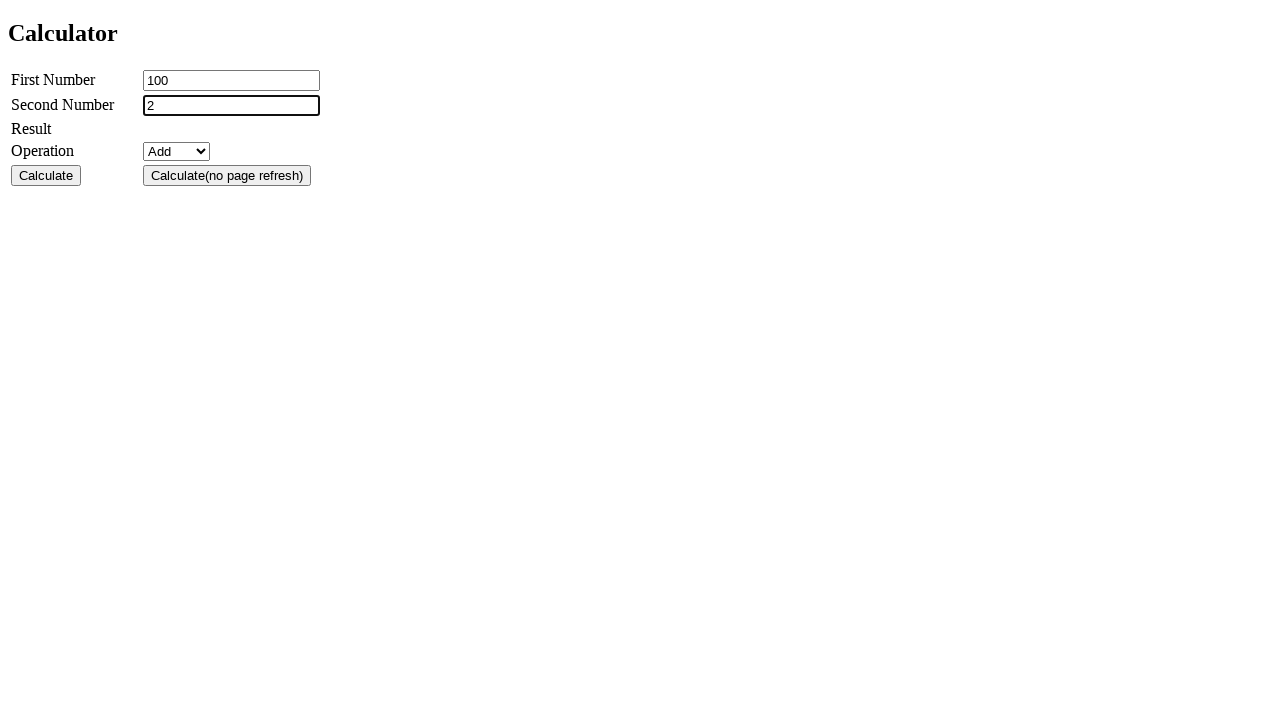

Selected Multiply operation from dropdown on select#cmbop
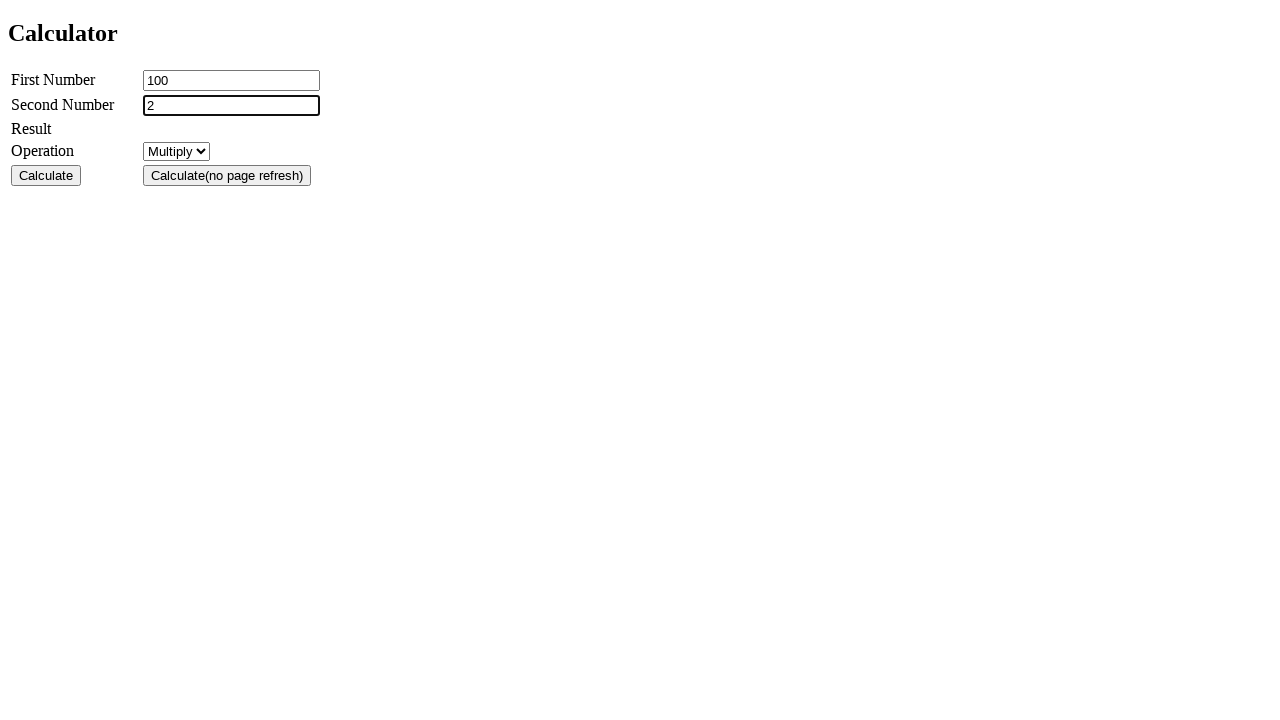

Clicked calculate button to compute result at (46, 175) on input#btnsrcvcalc
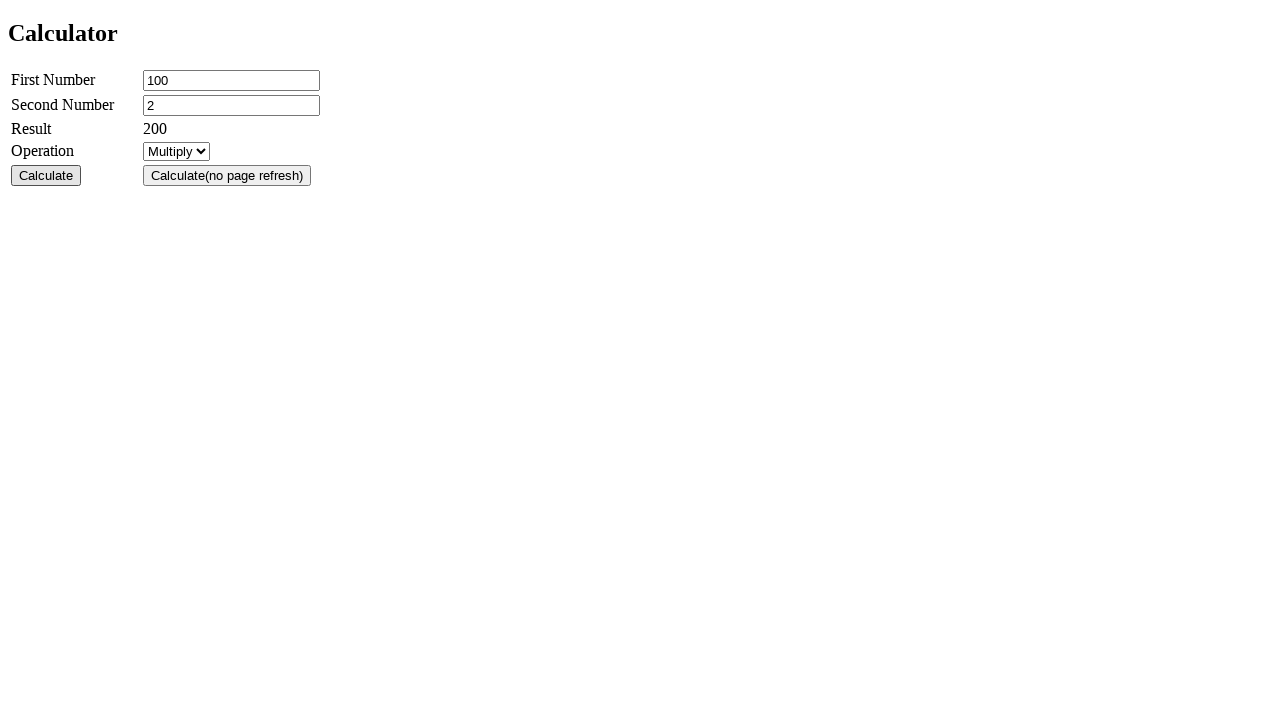

Result displayed successfully (100 × 2 = 200)
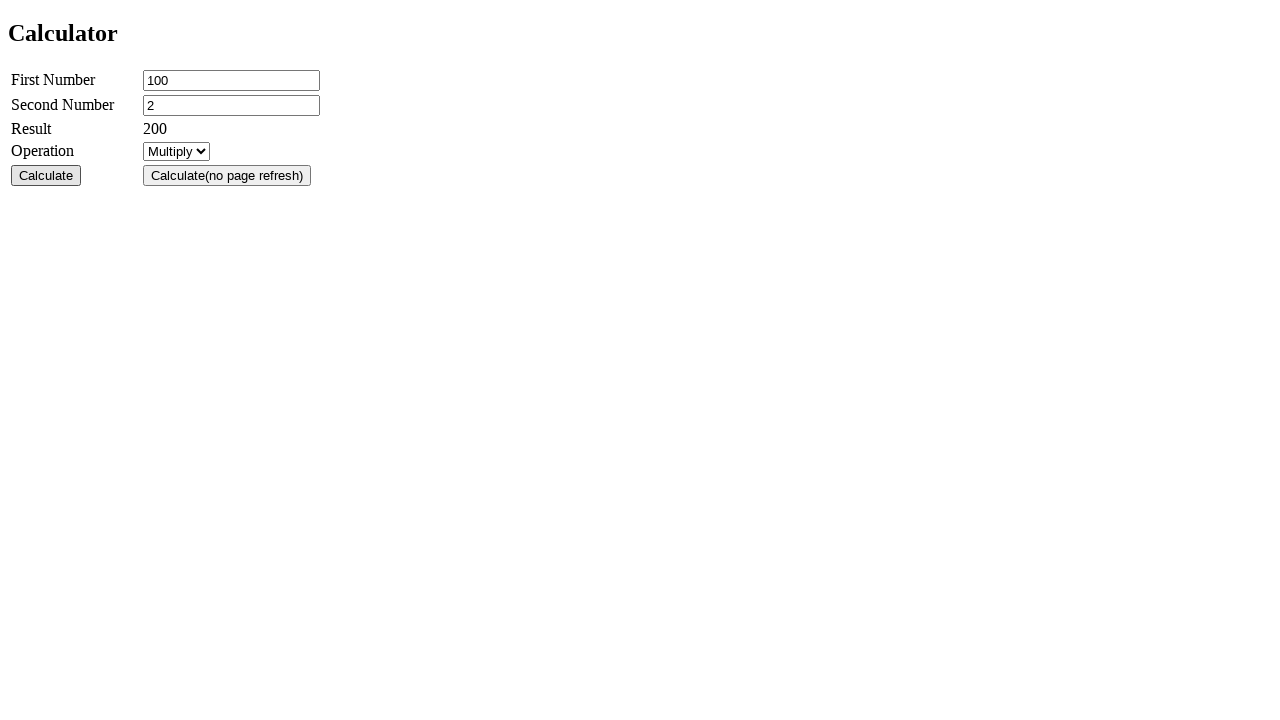

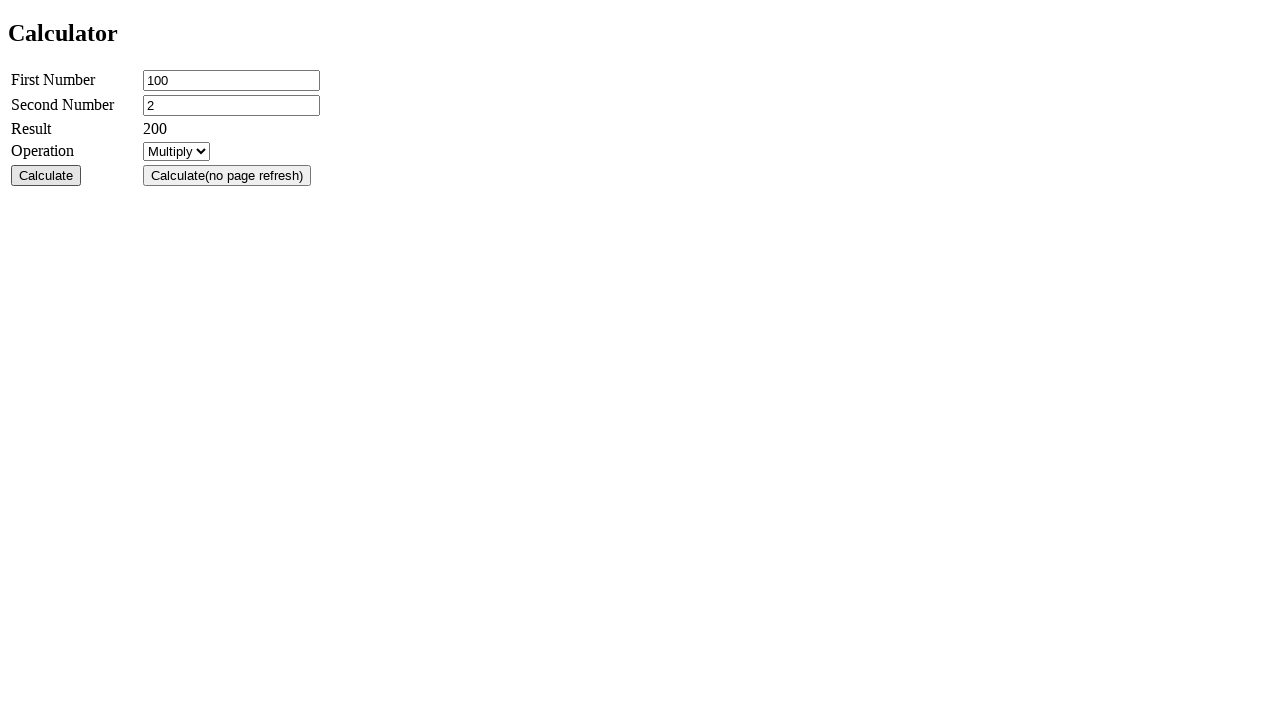